Navigates to the OrangeHRM demo page and verifies that cookies are set by the application

Starting URL: https://opensource-demo.orangehrmlive.com/

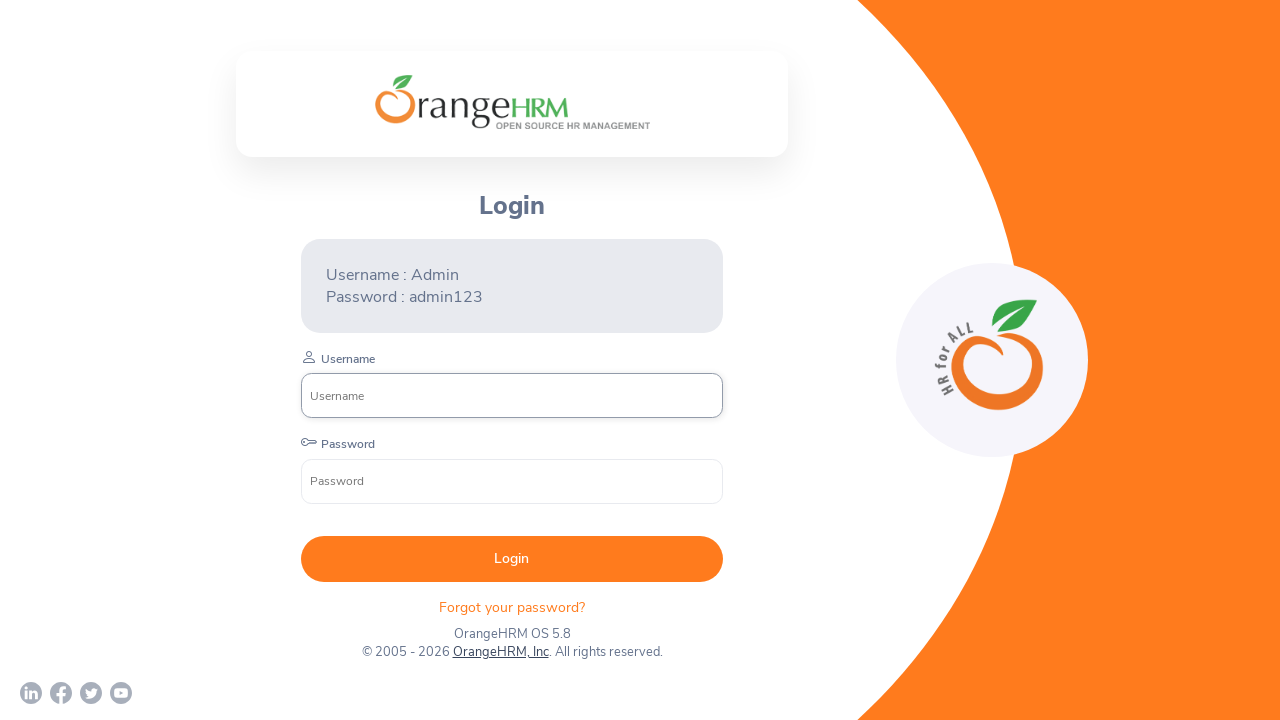

Waited for page to reach networkidle state
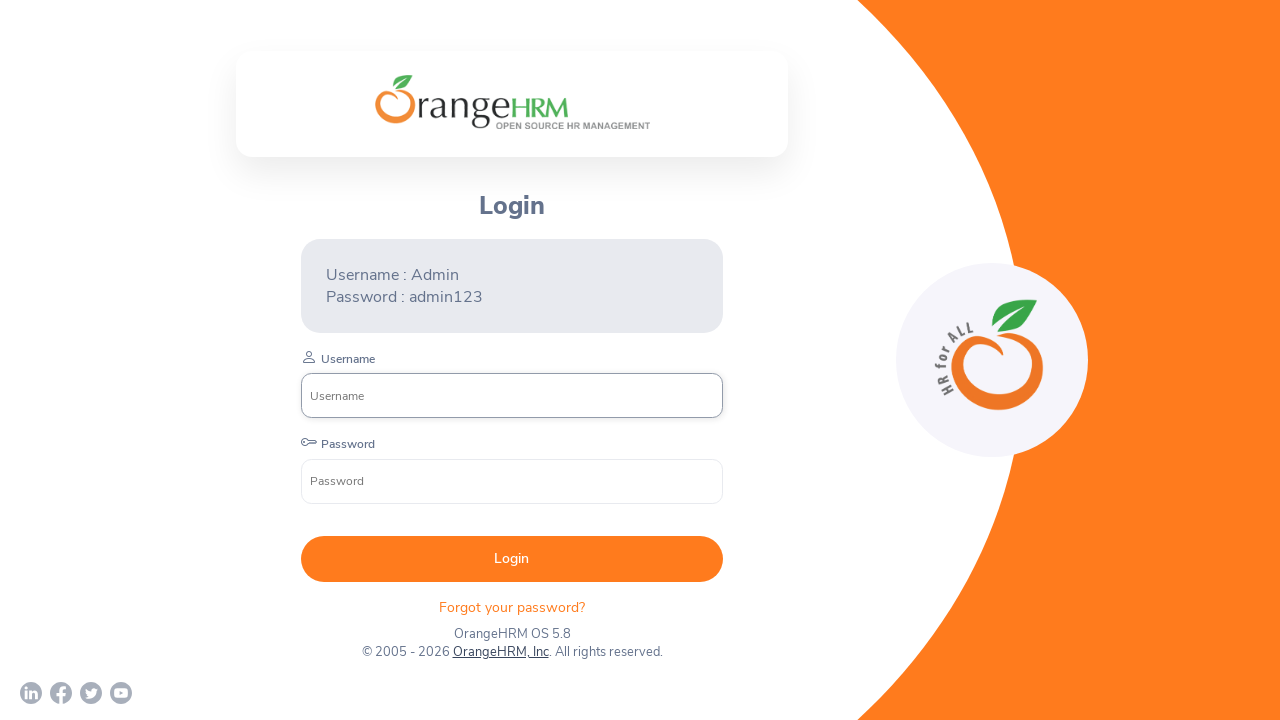

Retrieved cookies from context
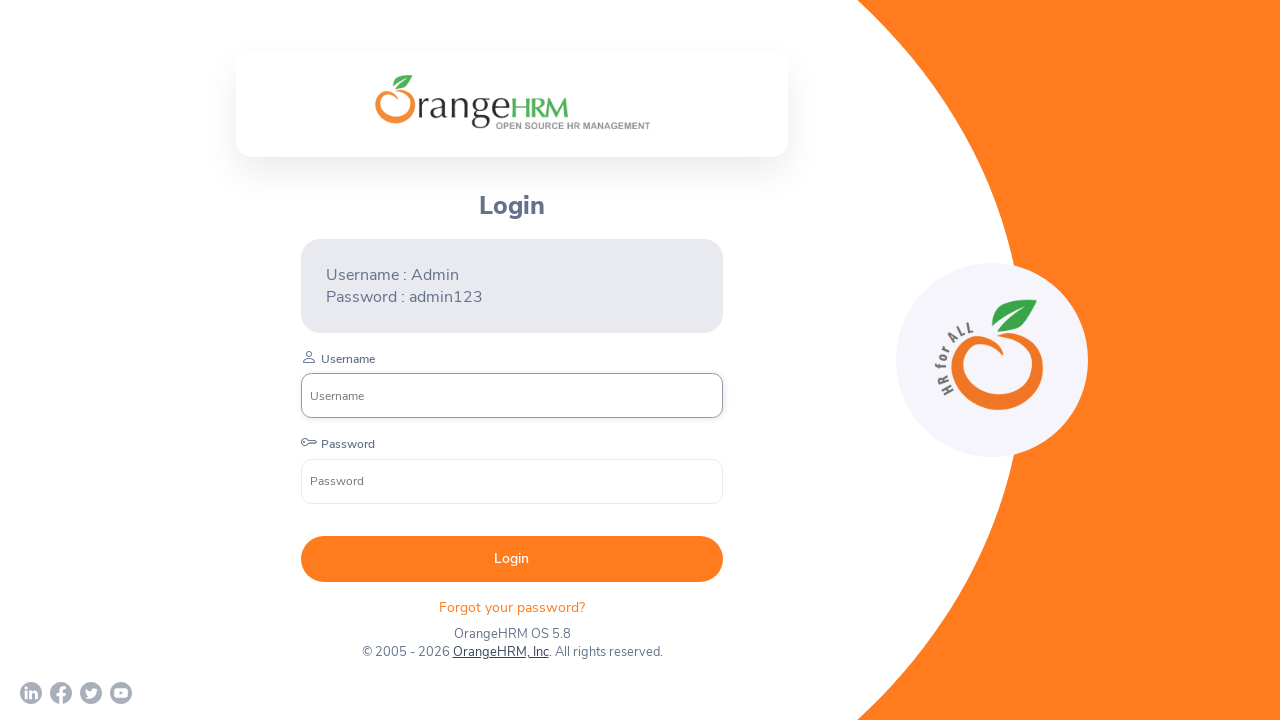

Verified that cookies were set by the application
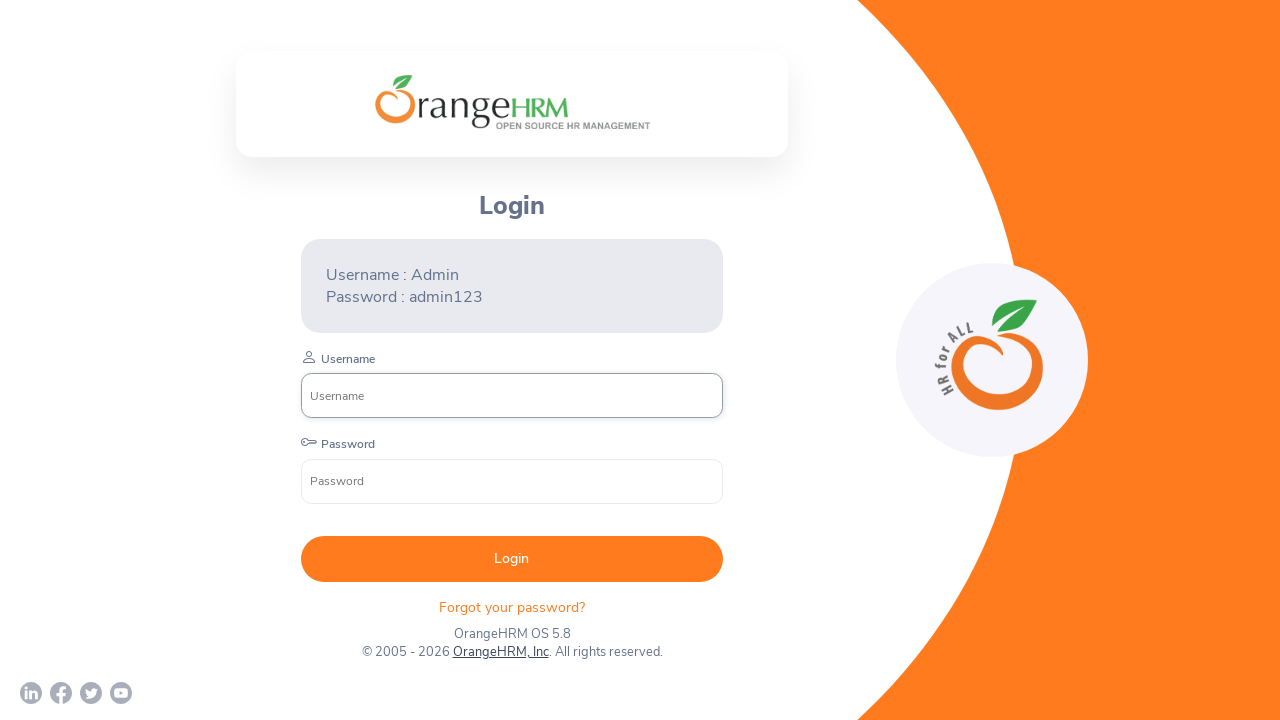

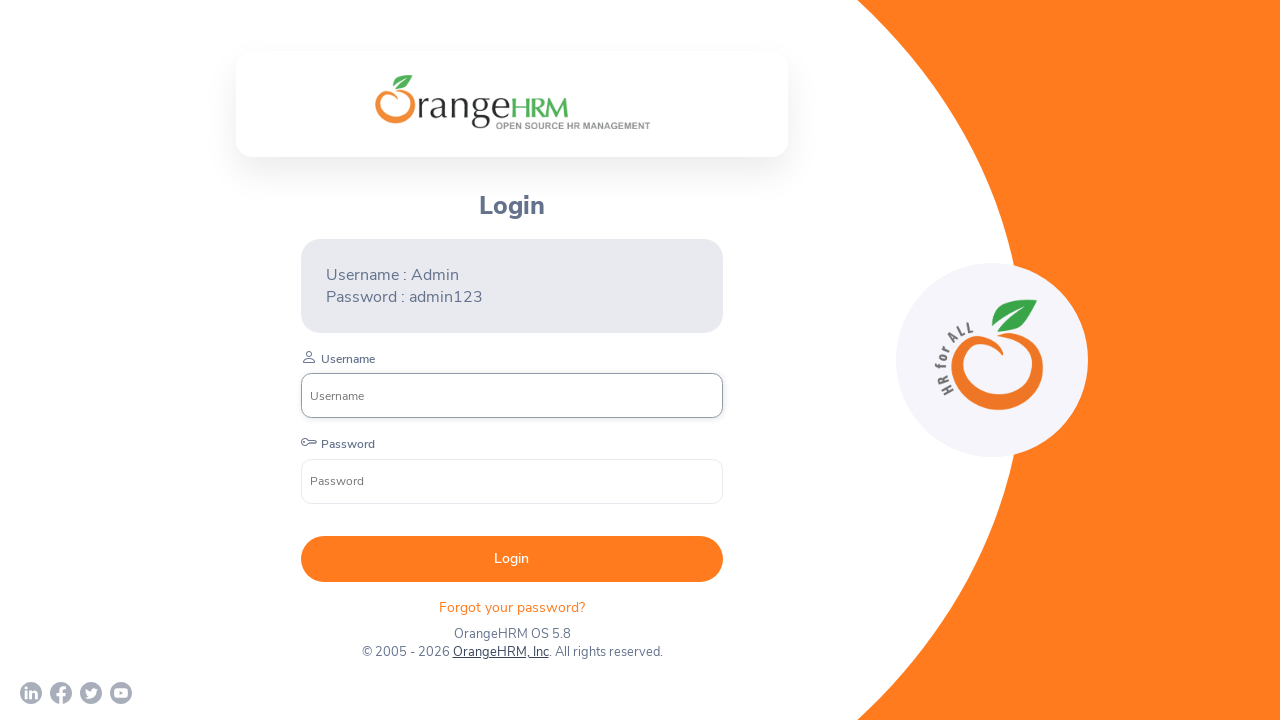